Tests checkbox functionality by locating two checkboxes and clicking them if they are not already selected

Starting URL: https://the-internet.herokuapp.com/checkboxes

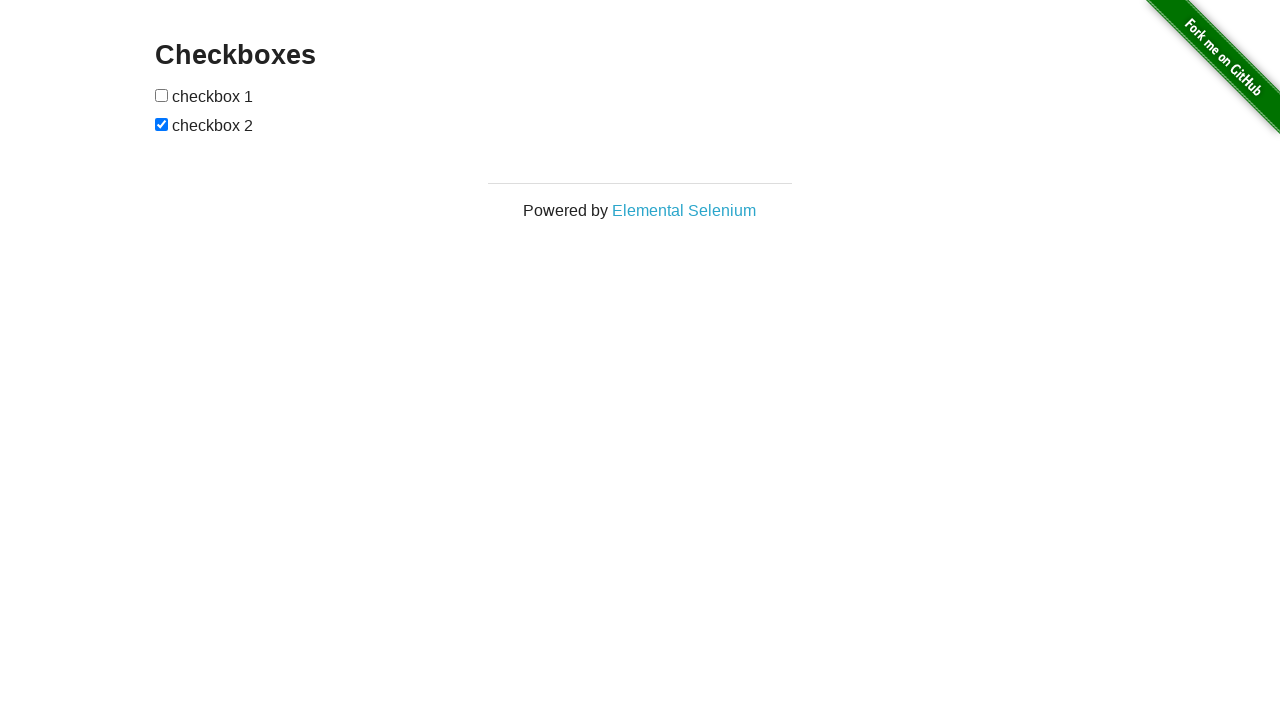

Located first checkbox element
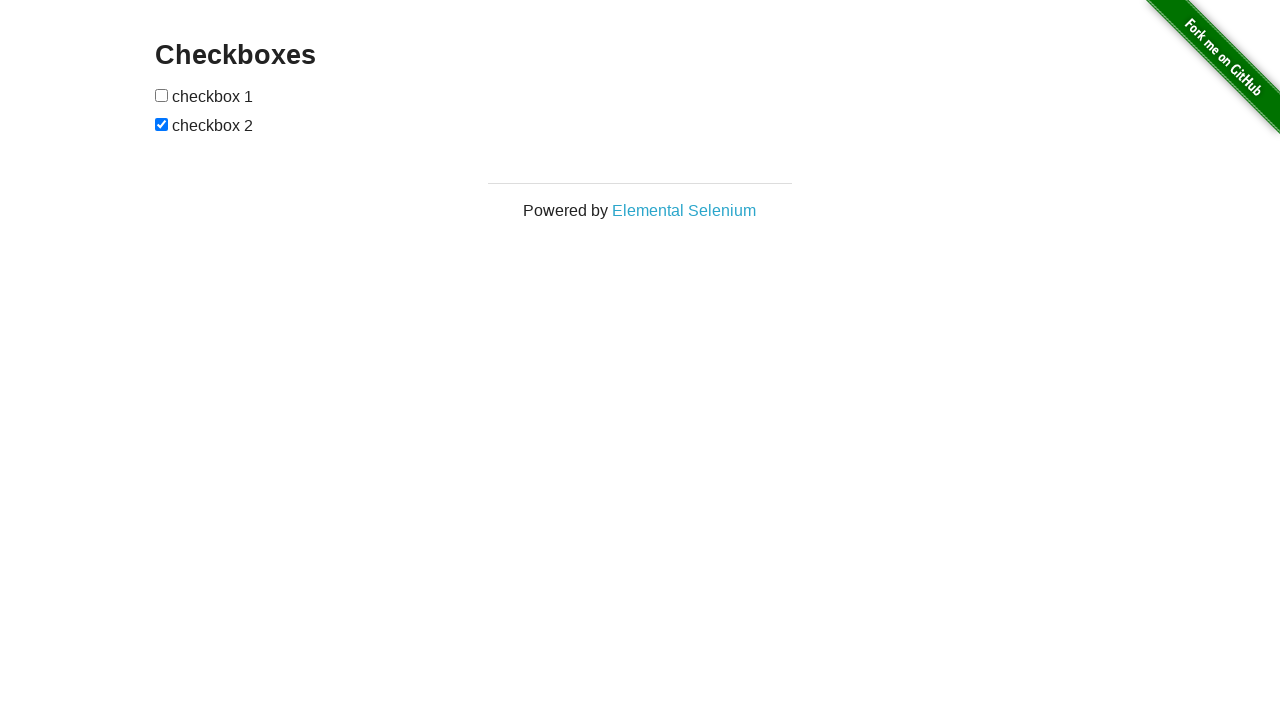

Located second checkbox element
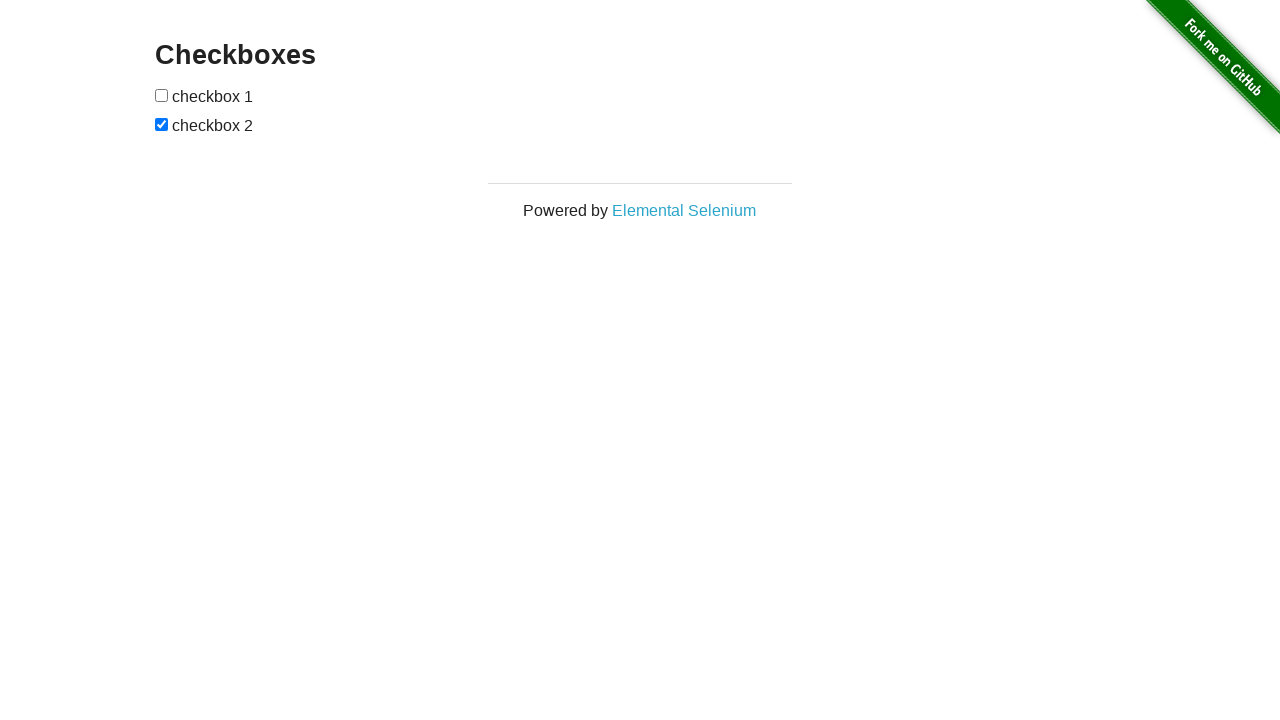

Checked checkbox 1 state
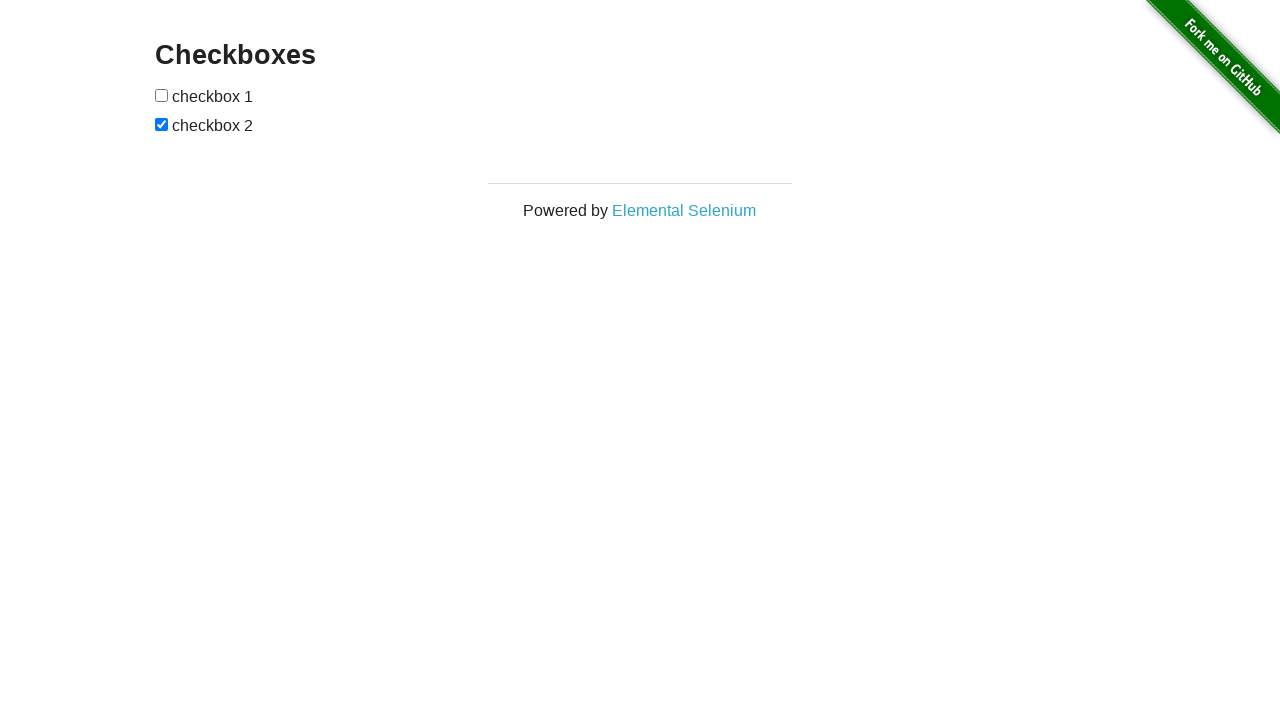

Clicked checkbox 1 to select it at (162, 95) on input[type='checkbox'] >> nth=0
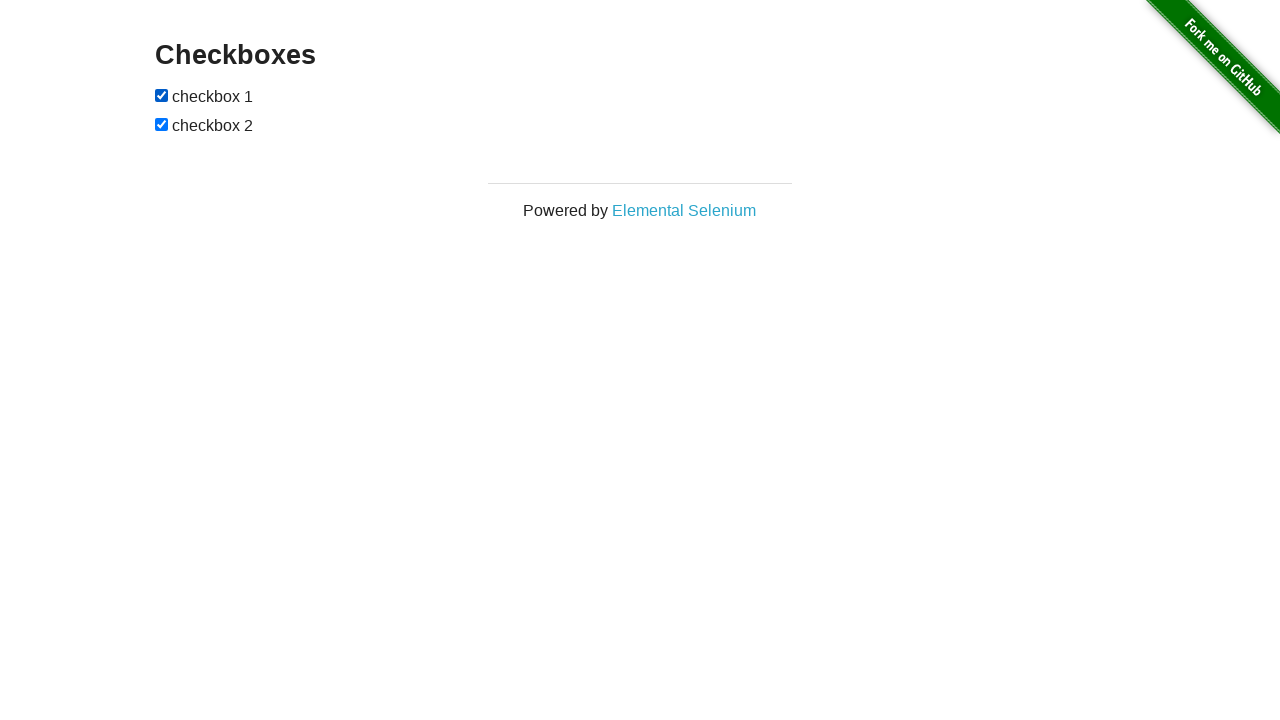

Checkbox 2 was already selected, skipped clicking
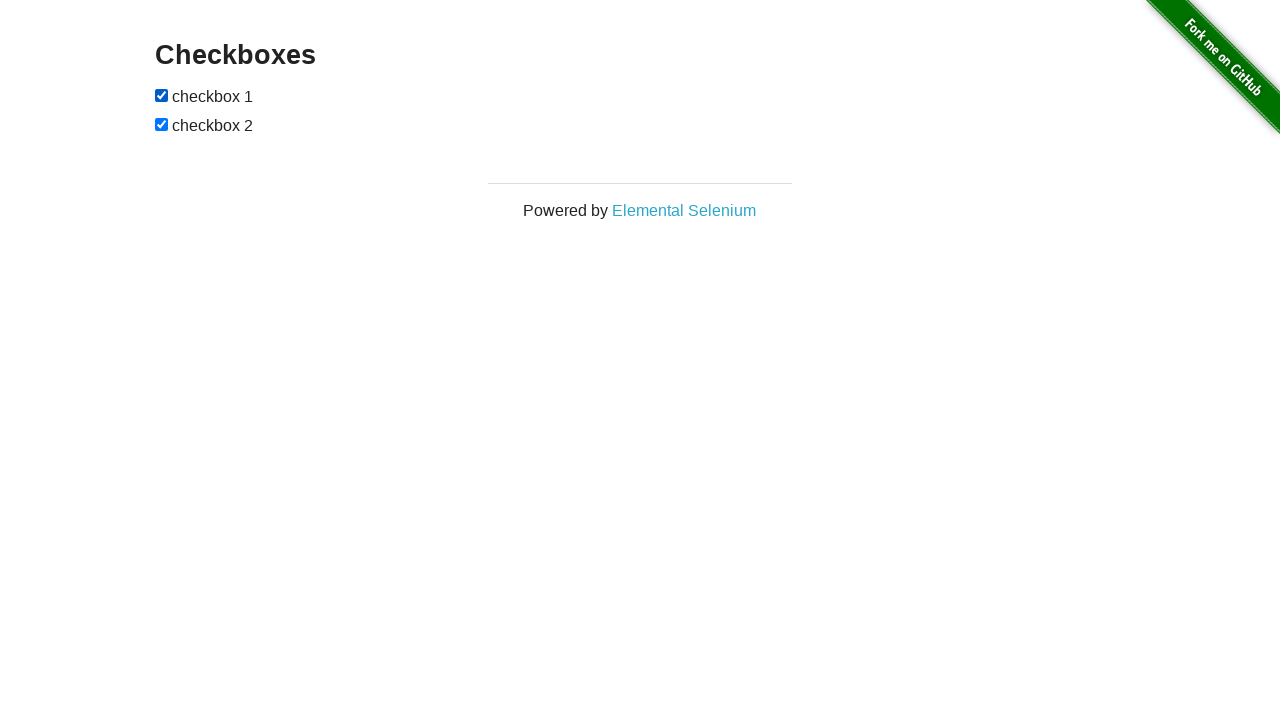

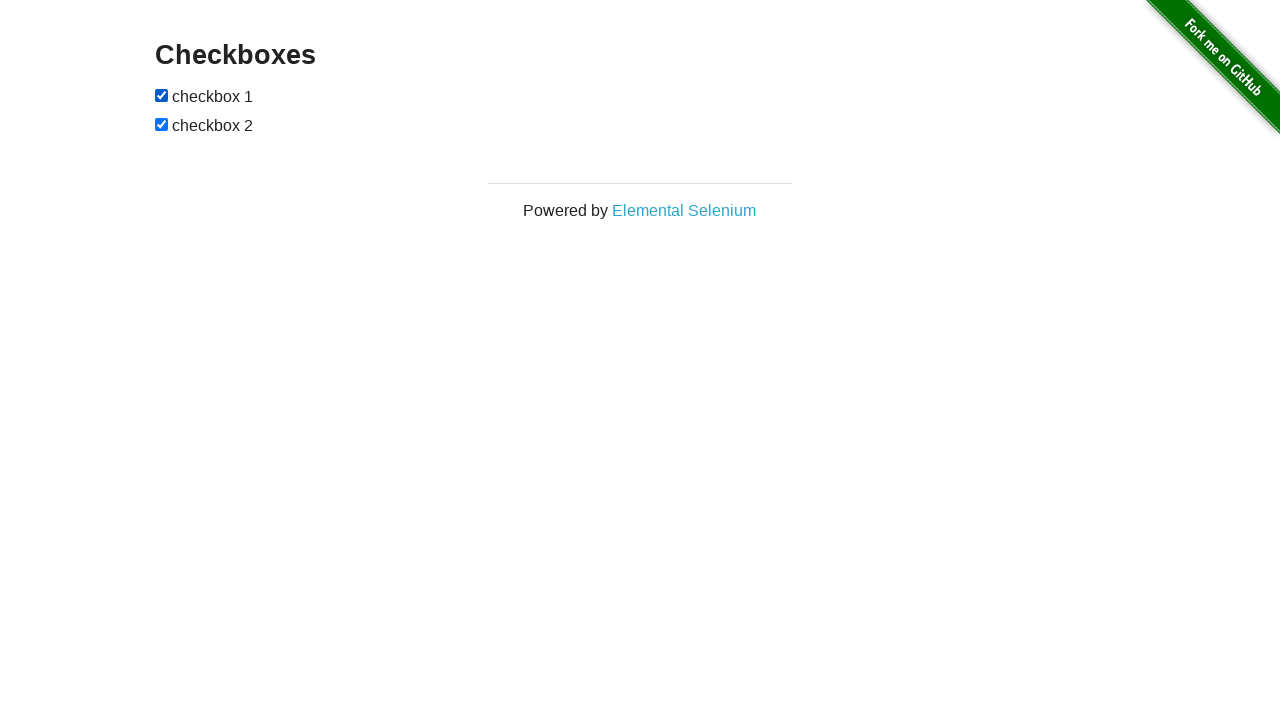